Tests checkbox functionality by navigating to the checkboxes page, checking all checkboxes, and verifying they are all checked

Starting URL: https://the-internet.herokuapp.com

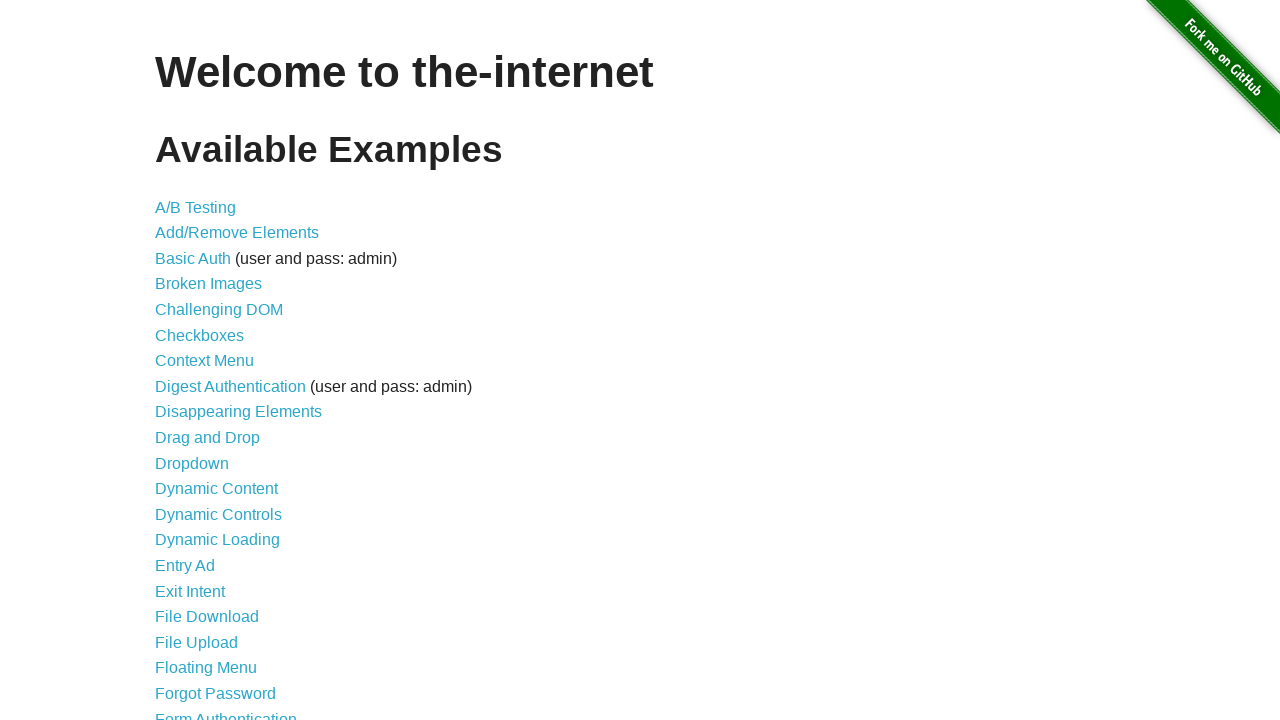

Clicked on Checkboxes link to navigate to checkboxes page at (200, 335) on a[href='/checkboxes']
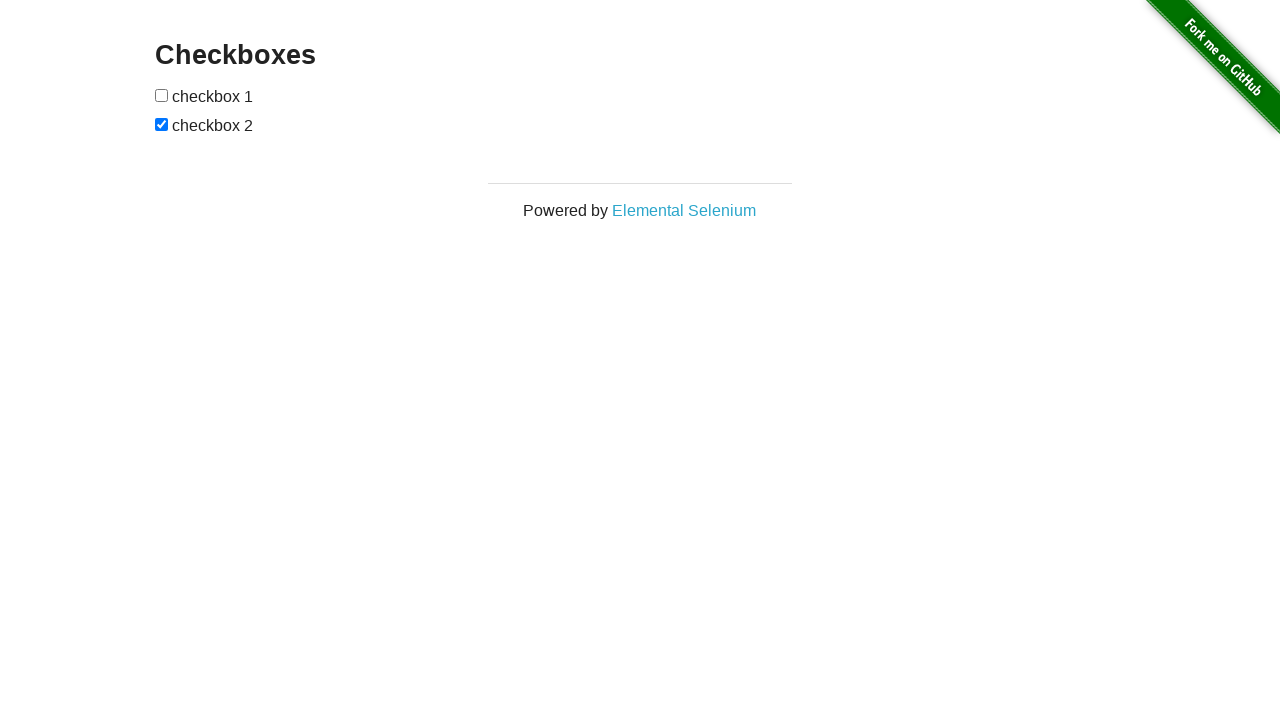

Checkboxes page loaded and checkbox elements are visible
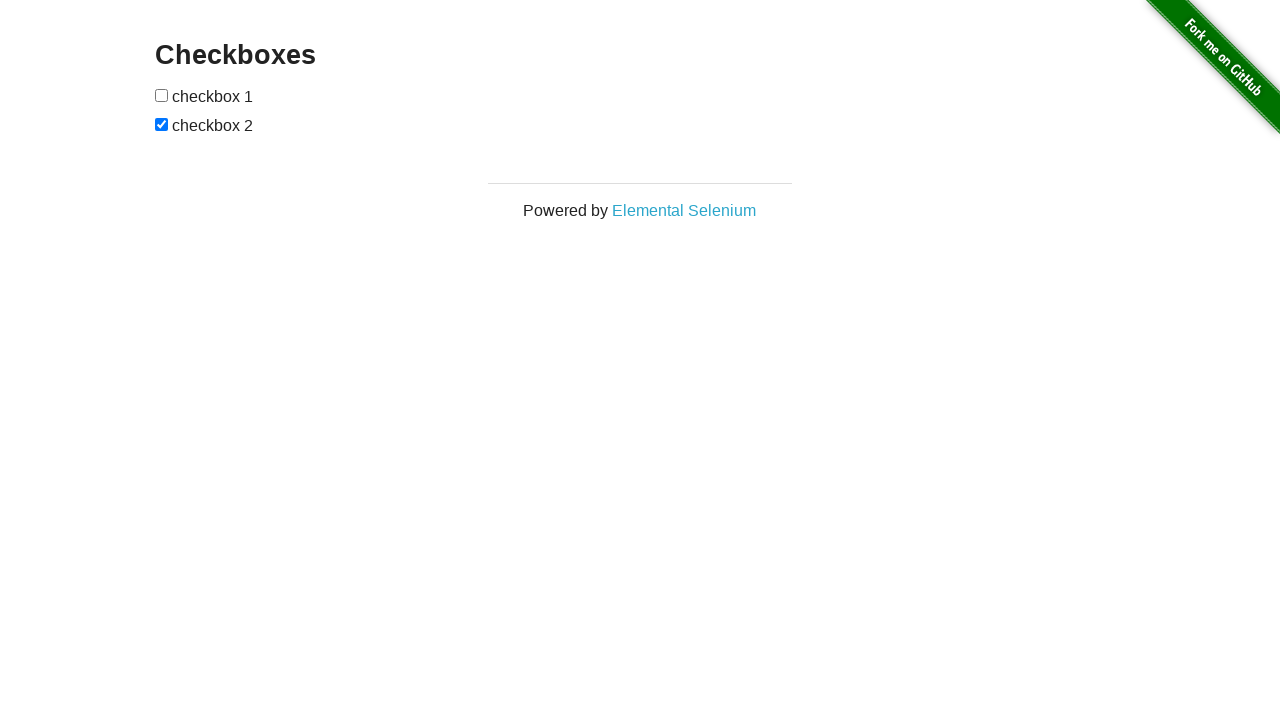

Checked checkbox 1 of 2 at (162, 95) on input[type='checkbox'] >> nth=0
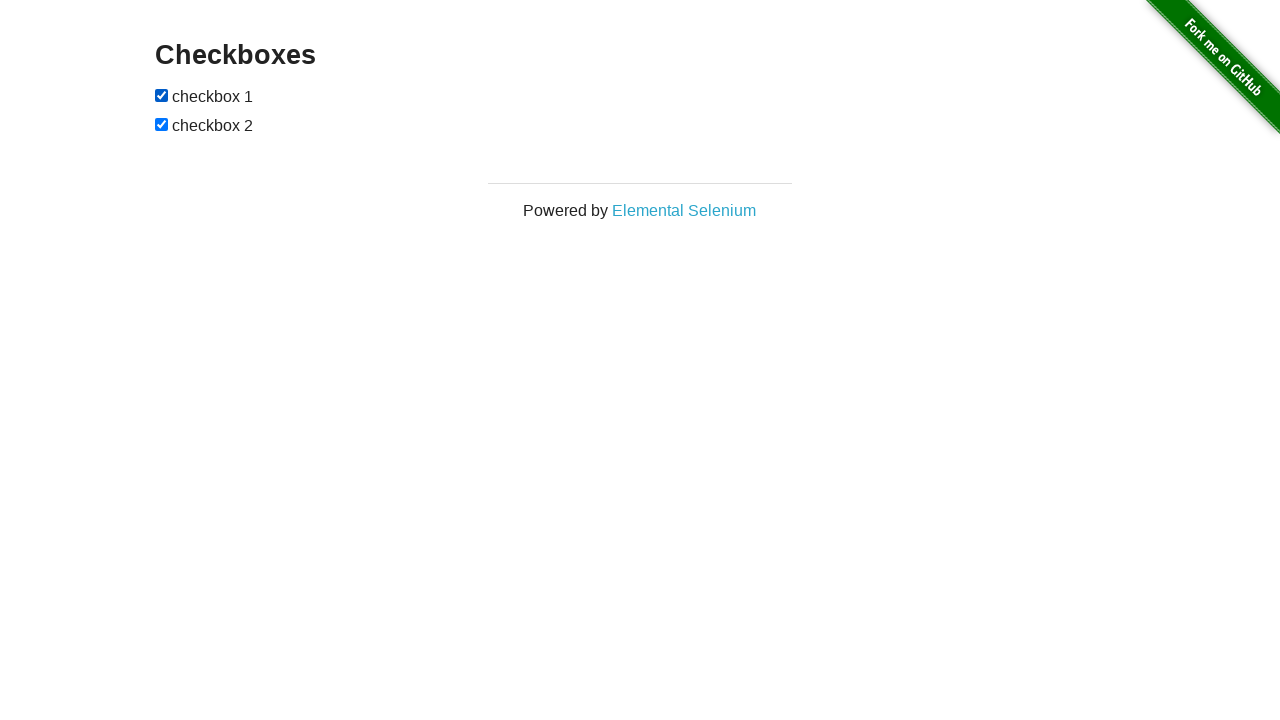

Verified checkbox 1 of 2 is checked
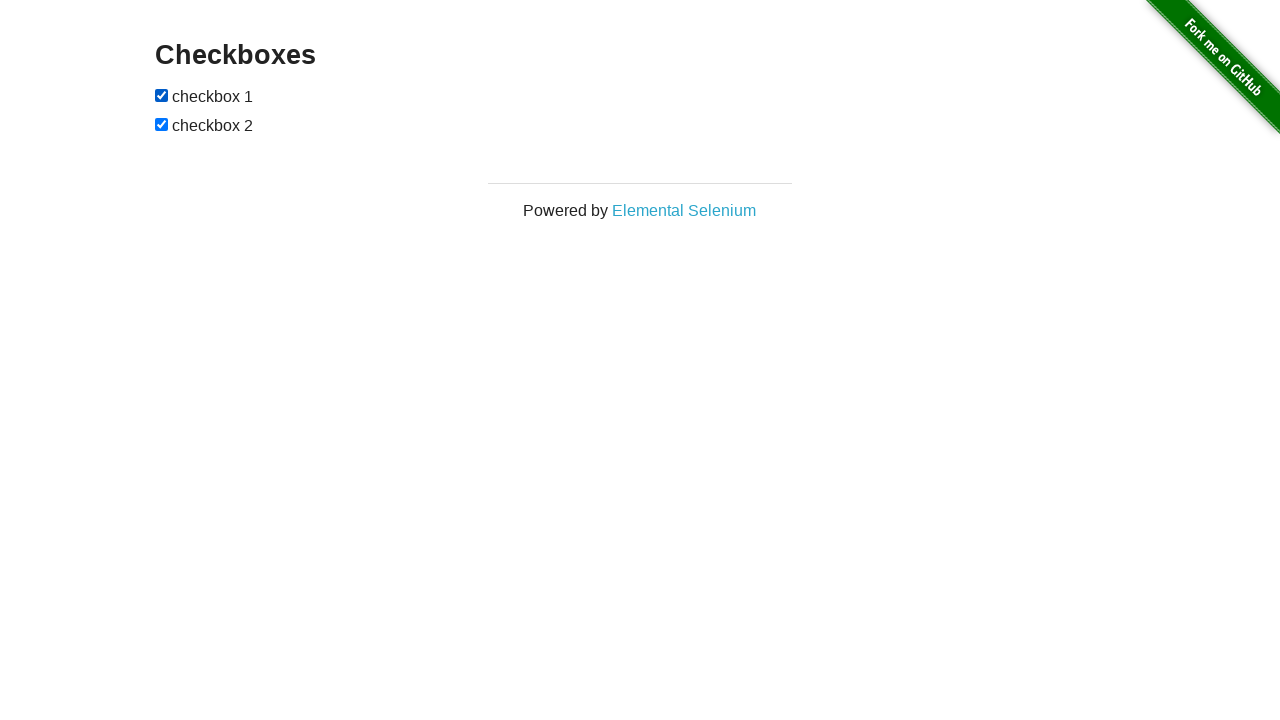

Verified checkbox 2 of 2 is checked
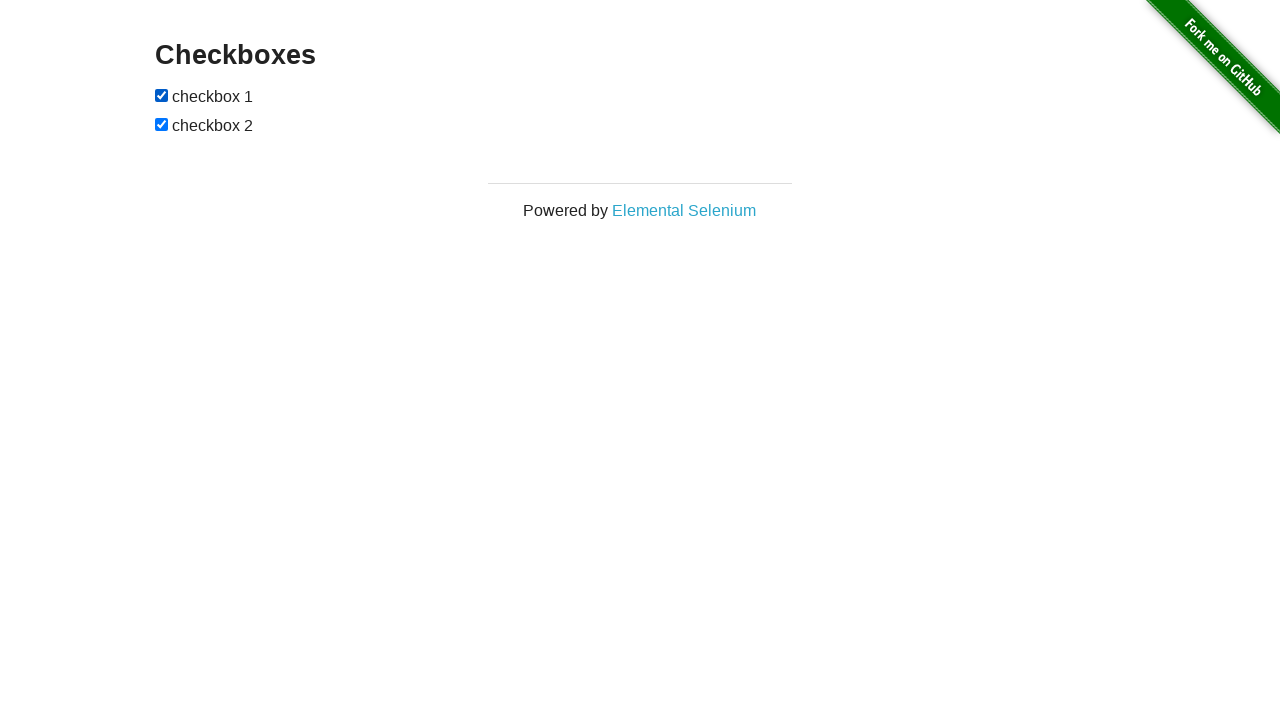

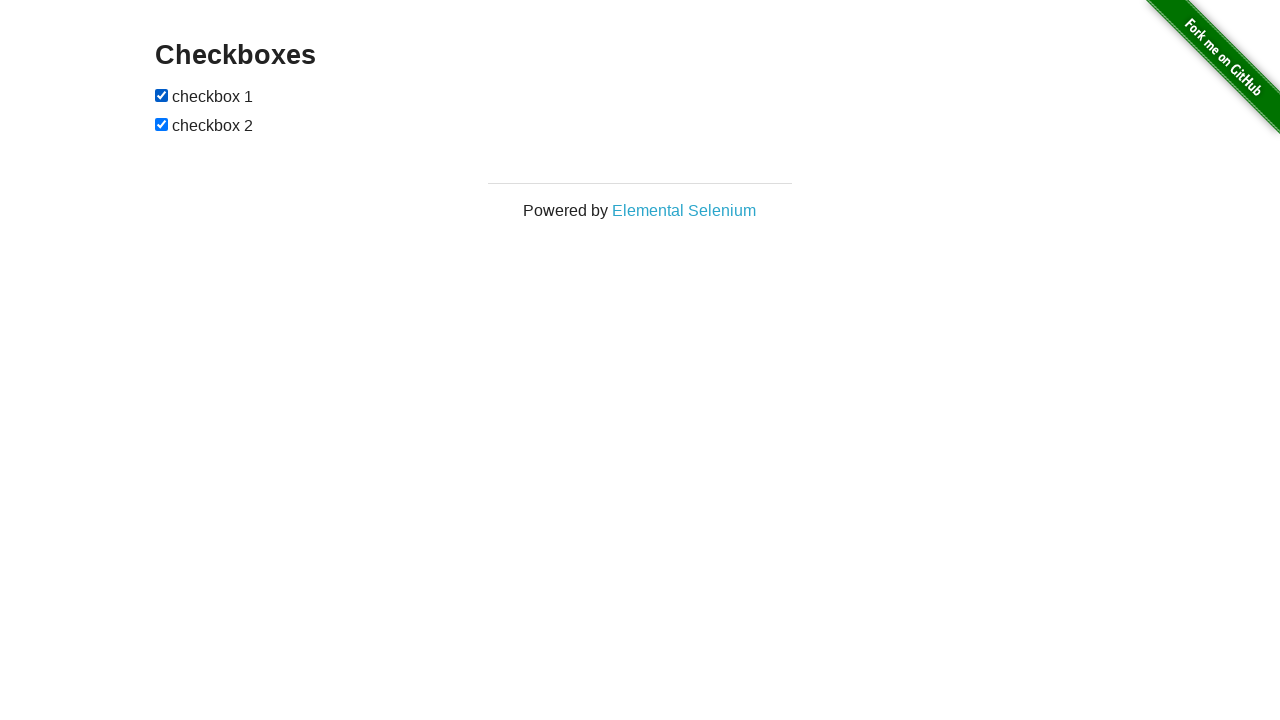